Tests the complete lifecycle of a TodoMVC application including adding todos, editing them, toggling completion status, clearing completed items, canceling edits, and deleting todos.

Starting URL: http://todomvc4tasj.herokuapp.com/

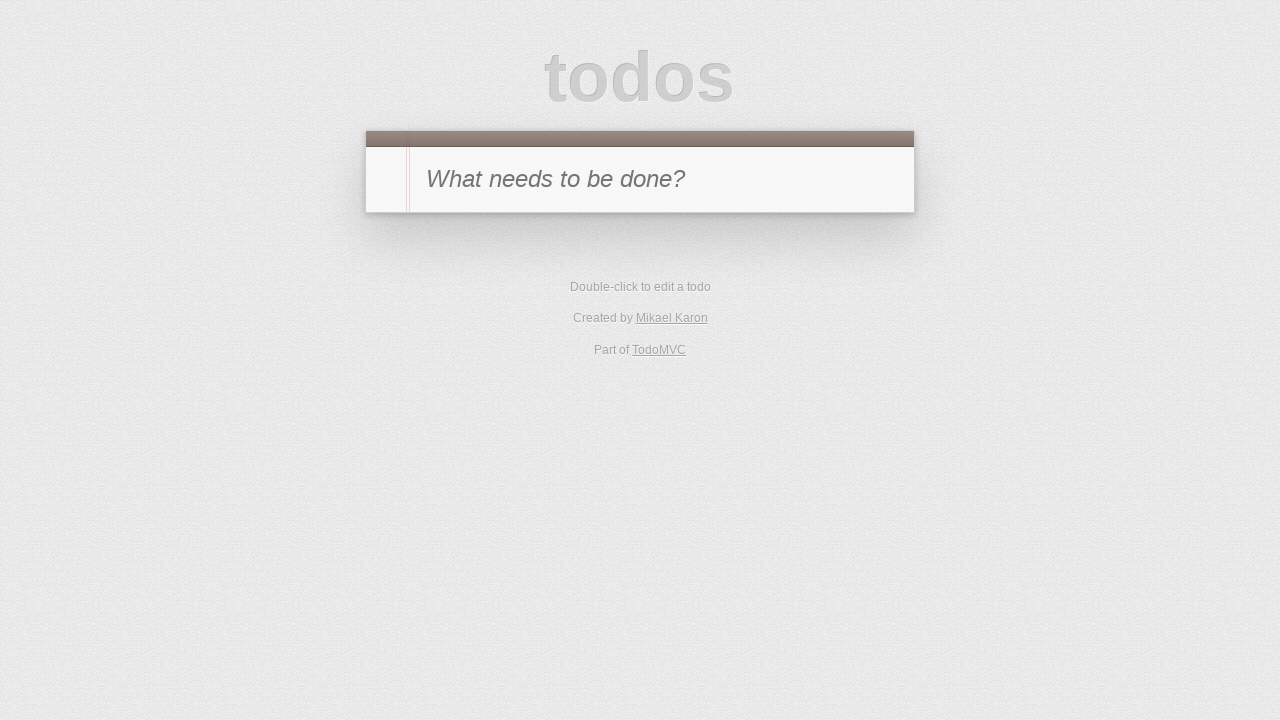

TodoMVC app fully loaded and initialized
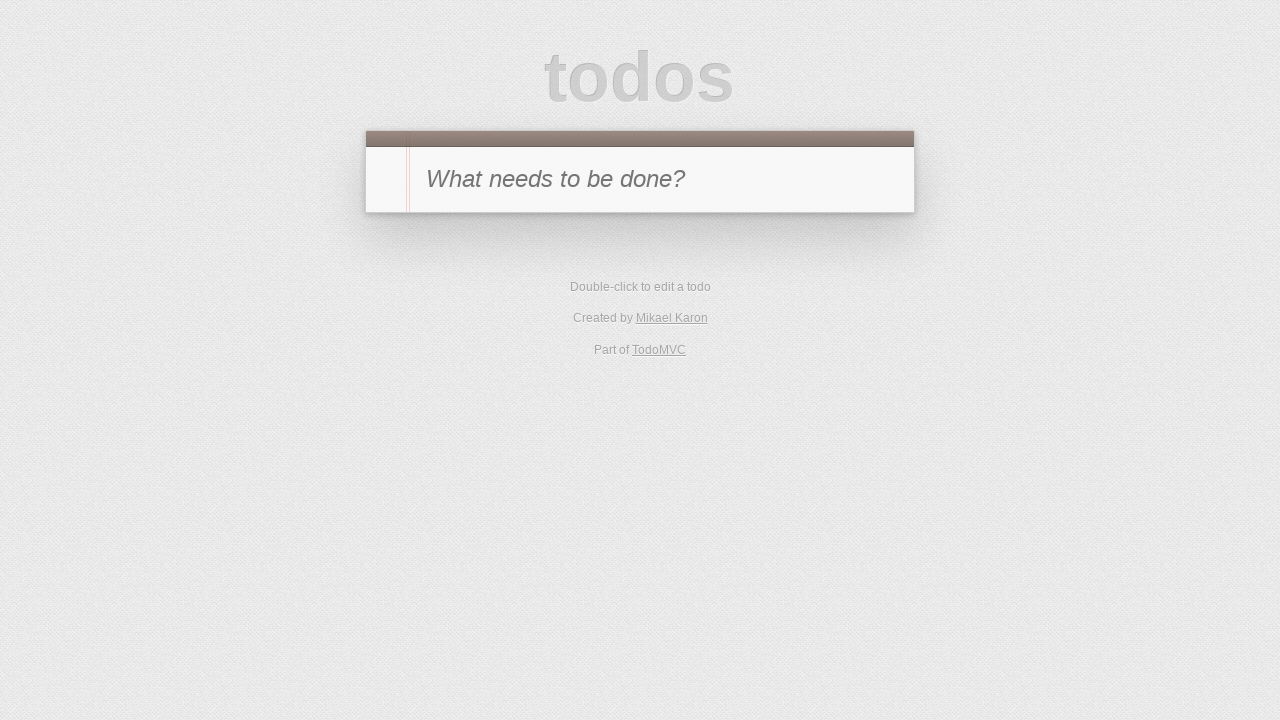

Filled new todo input with 'a' on #new-todo
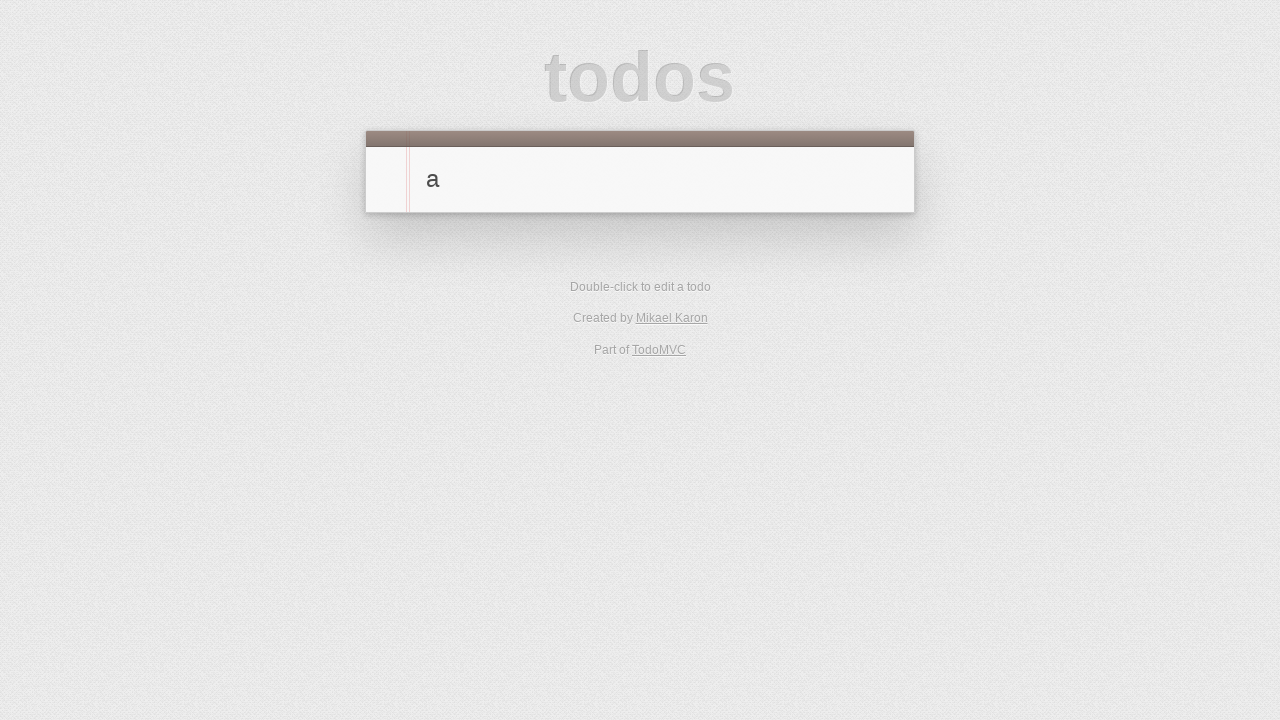

Pressed Enter to add first todo 'a' on #new-todo
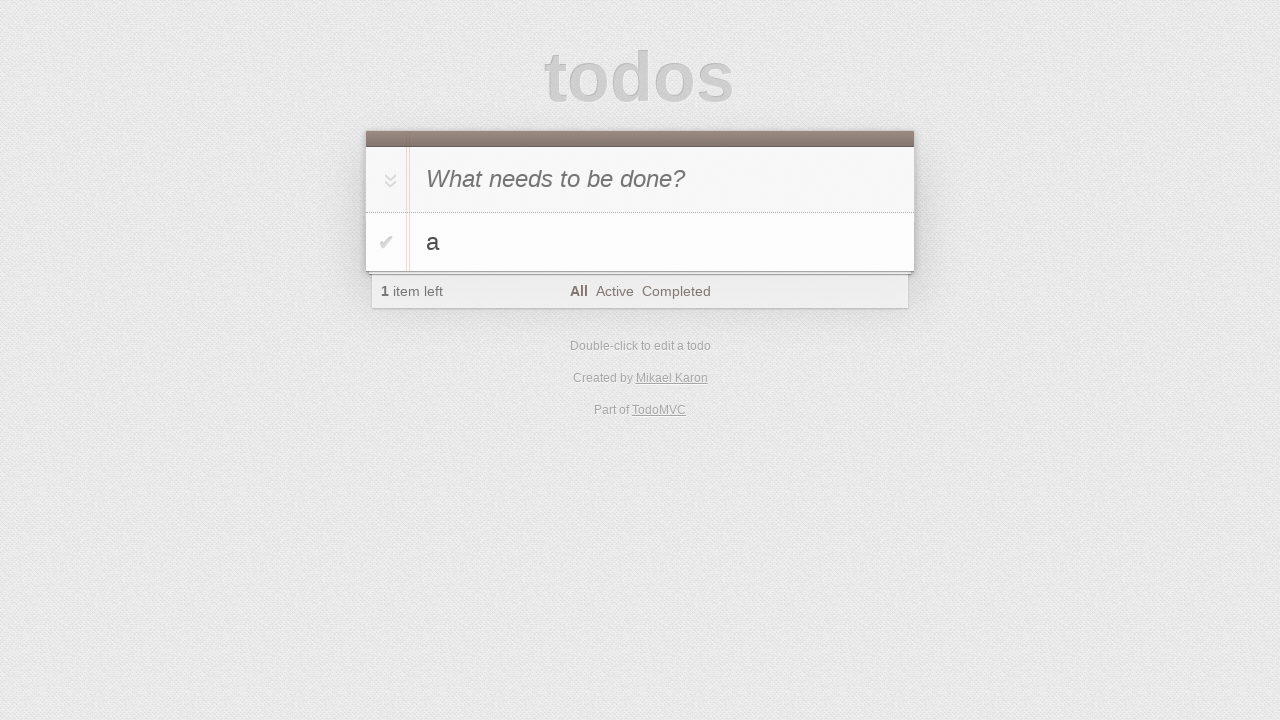

Filled new todo input with 'b' on #new-todo
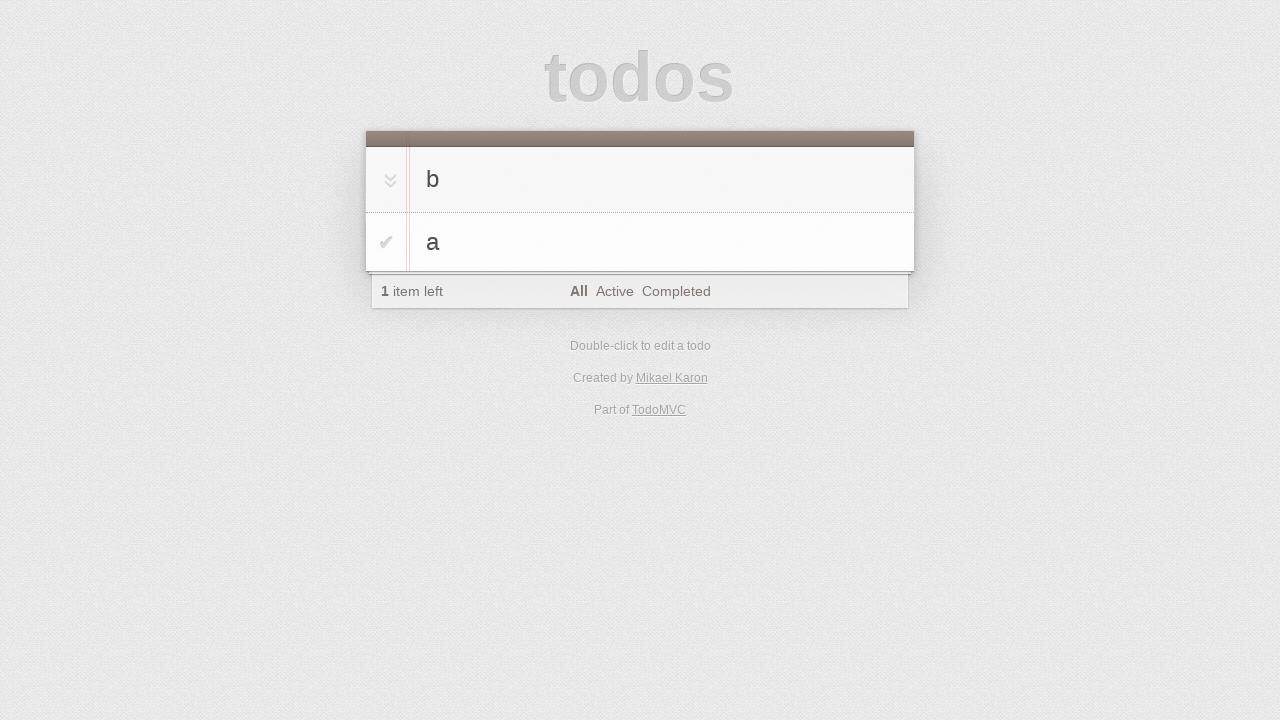

Pressed Enter to add second todo 'b' on #new-todo
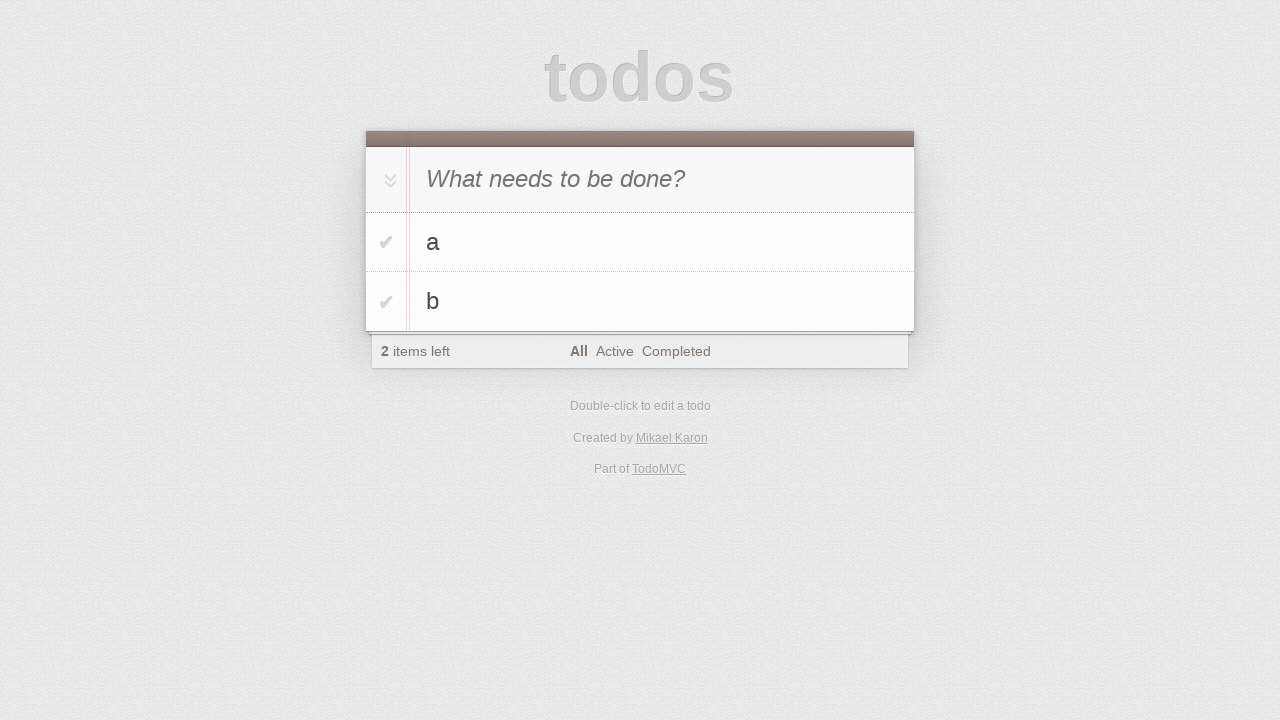

Filled new todo input with 'c' on #new-todo
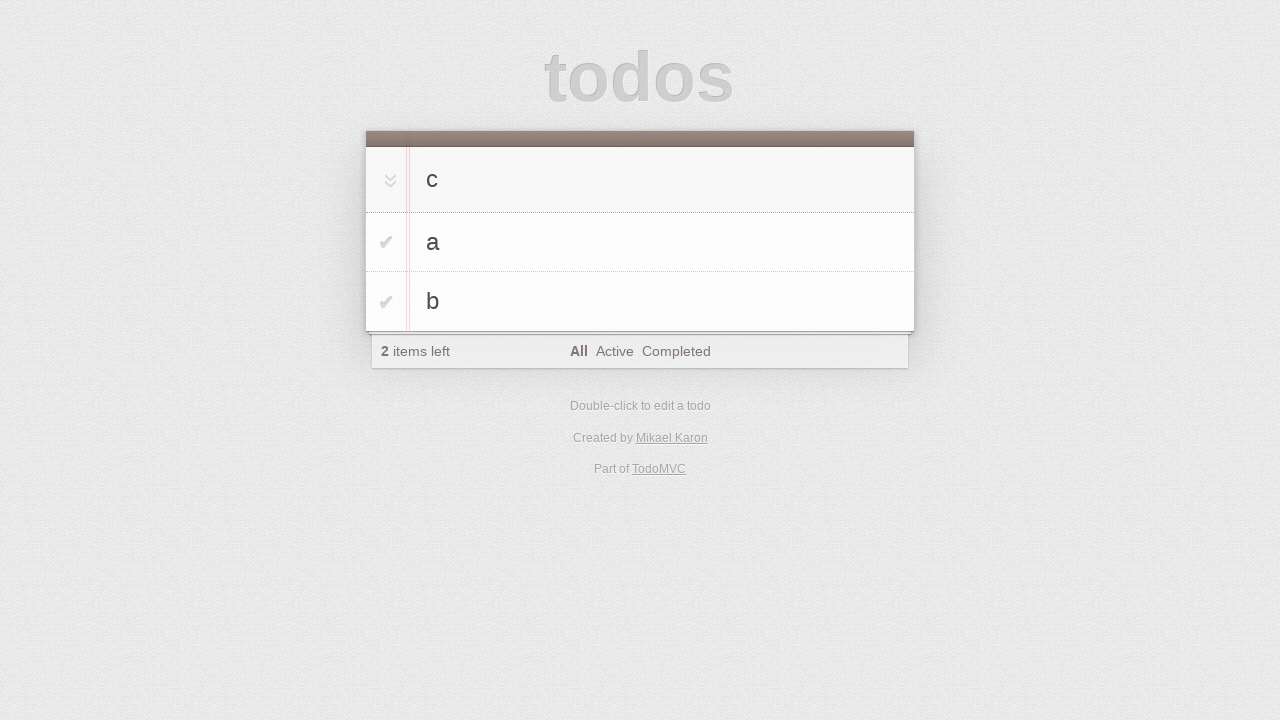

Pressed Enter to add third todo 'c' on #new-todo
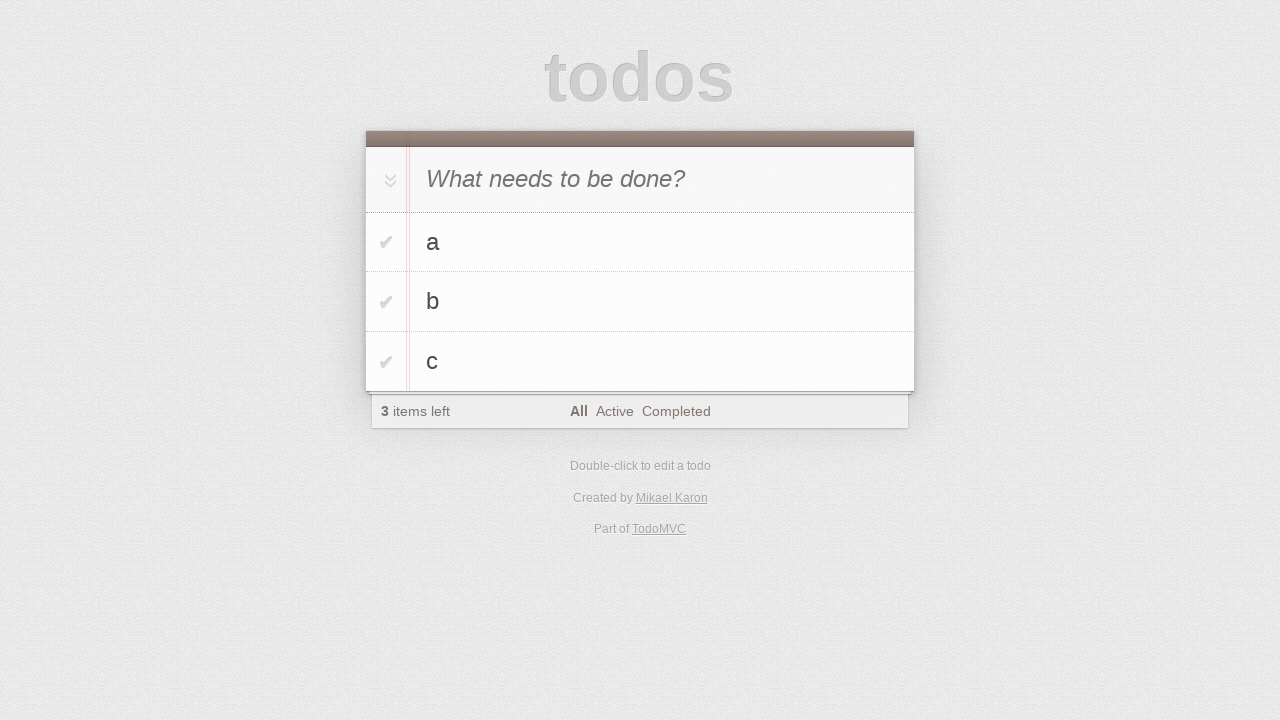

Waited for todo list items to appear
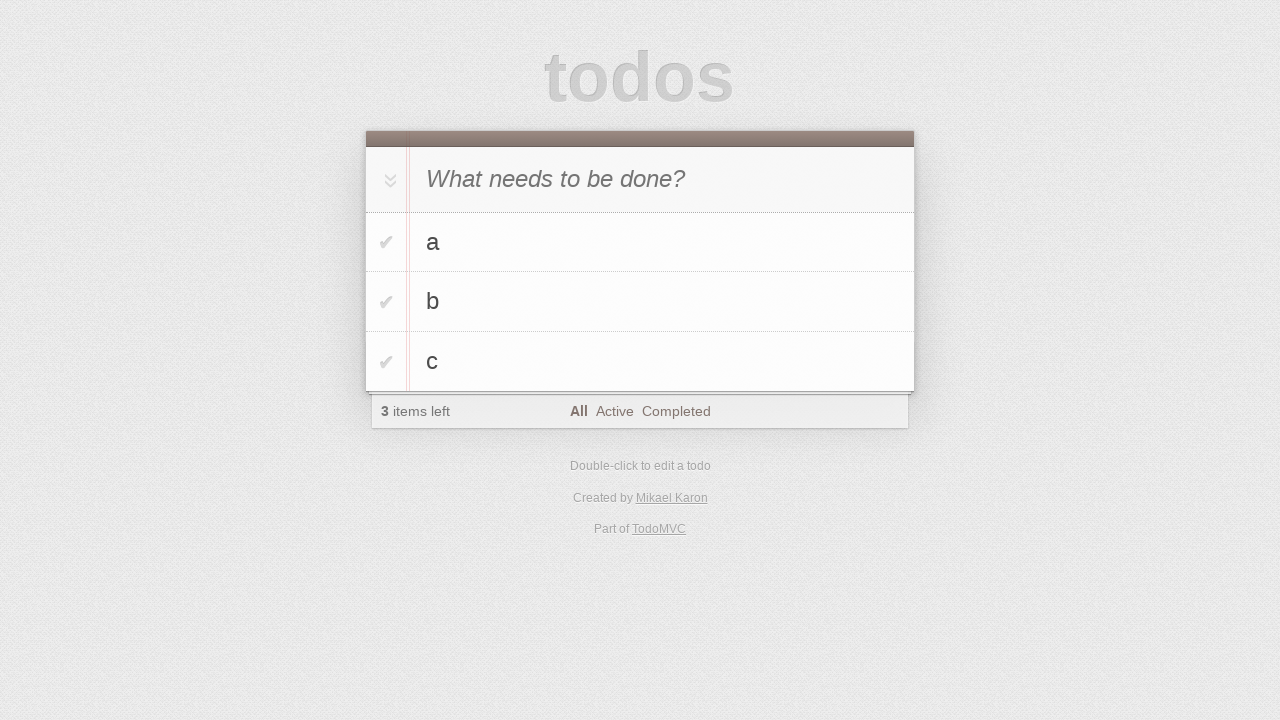

Verified that 3 todos are displayed
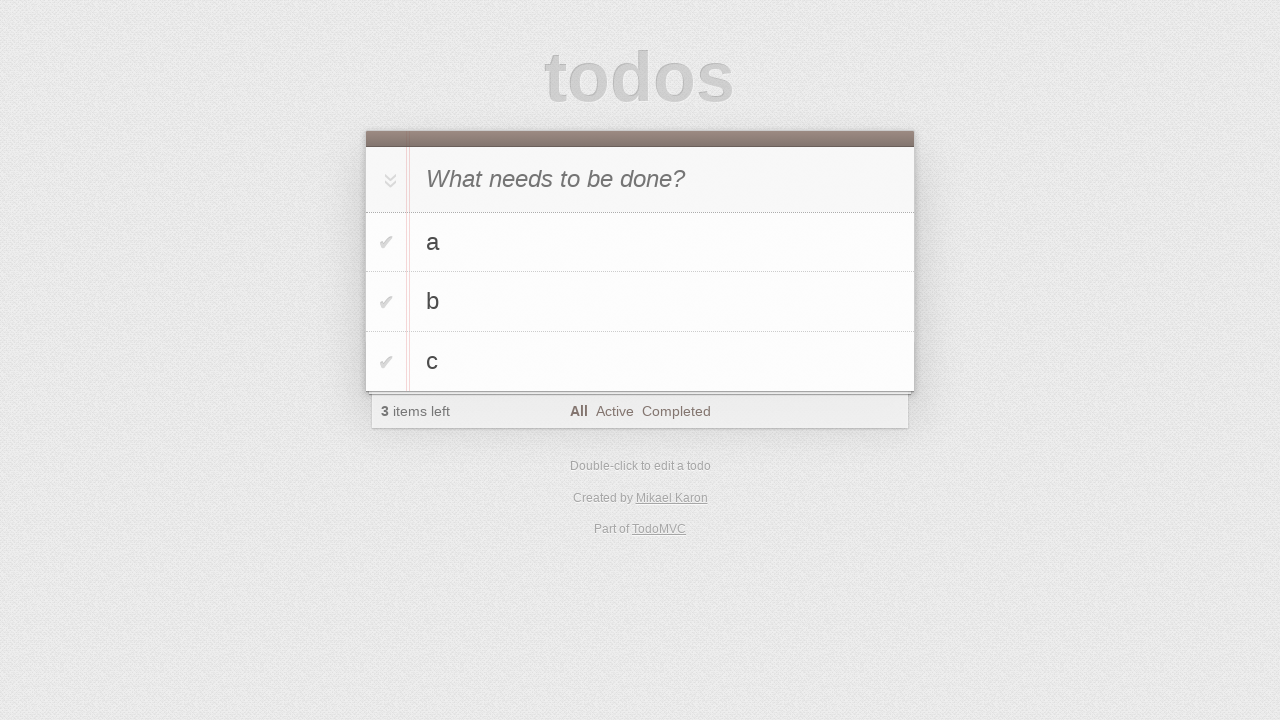

Double-clicked on todo 'b' to enter edit mode at (640, 302) on #todo-list li >> internal:has-text="b"i
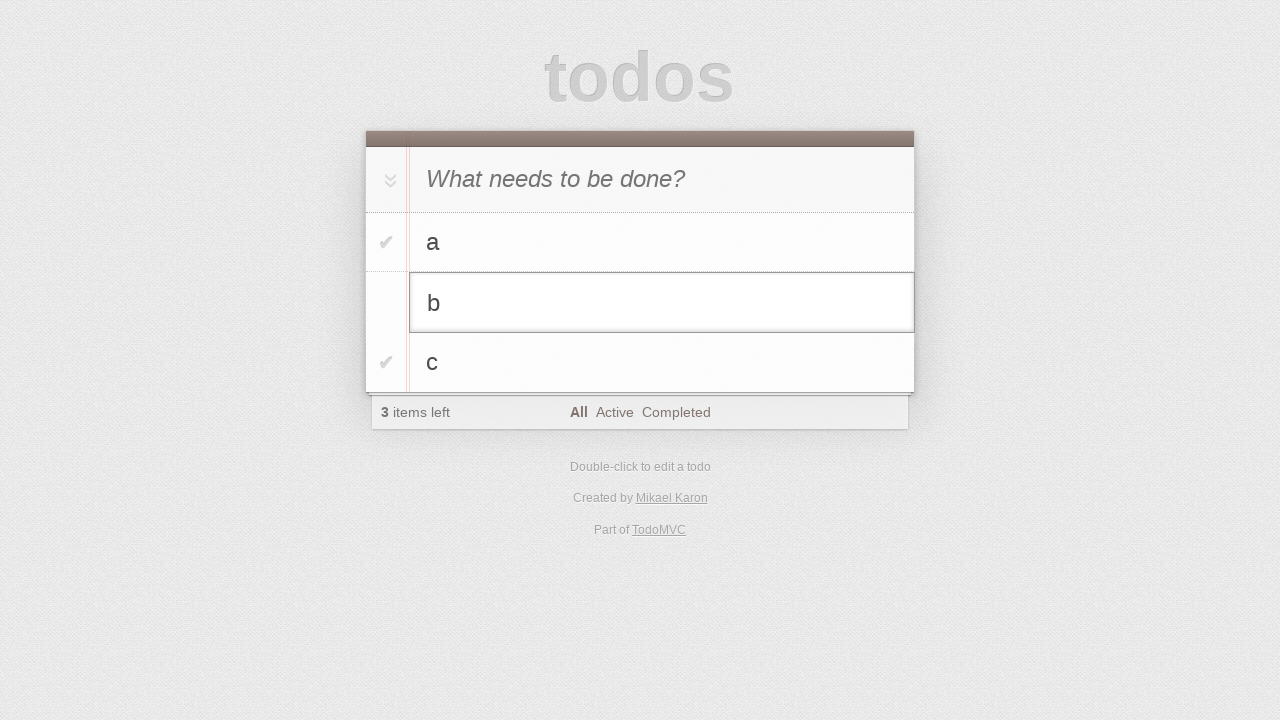

Filled edit field with 'b edited' on #todo-list li.editing .edit
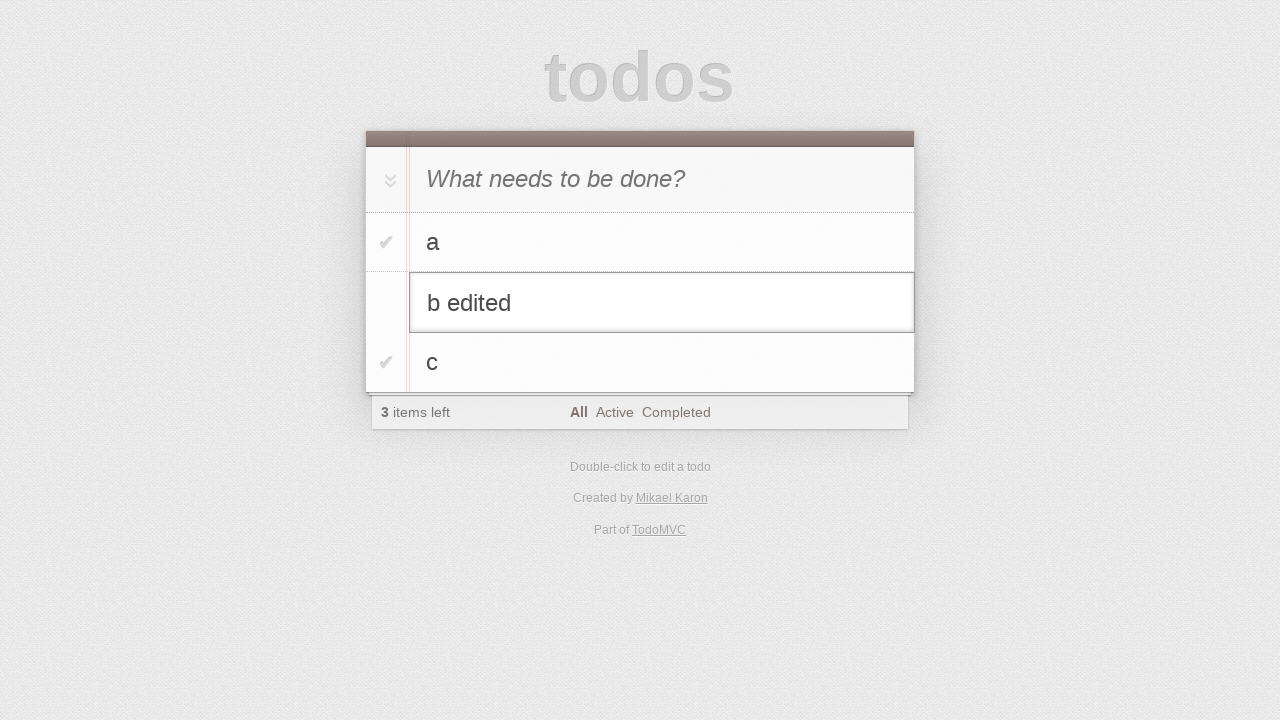

Pressed Enter to save edited todo as 'b edited' on #todo-list li.editing .edit
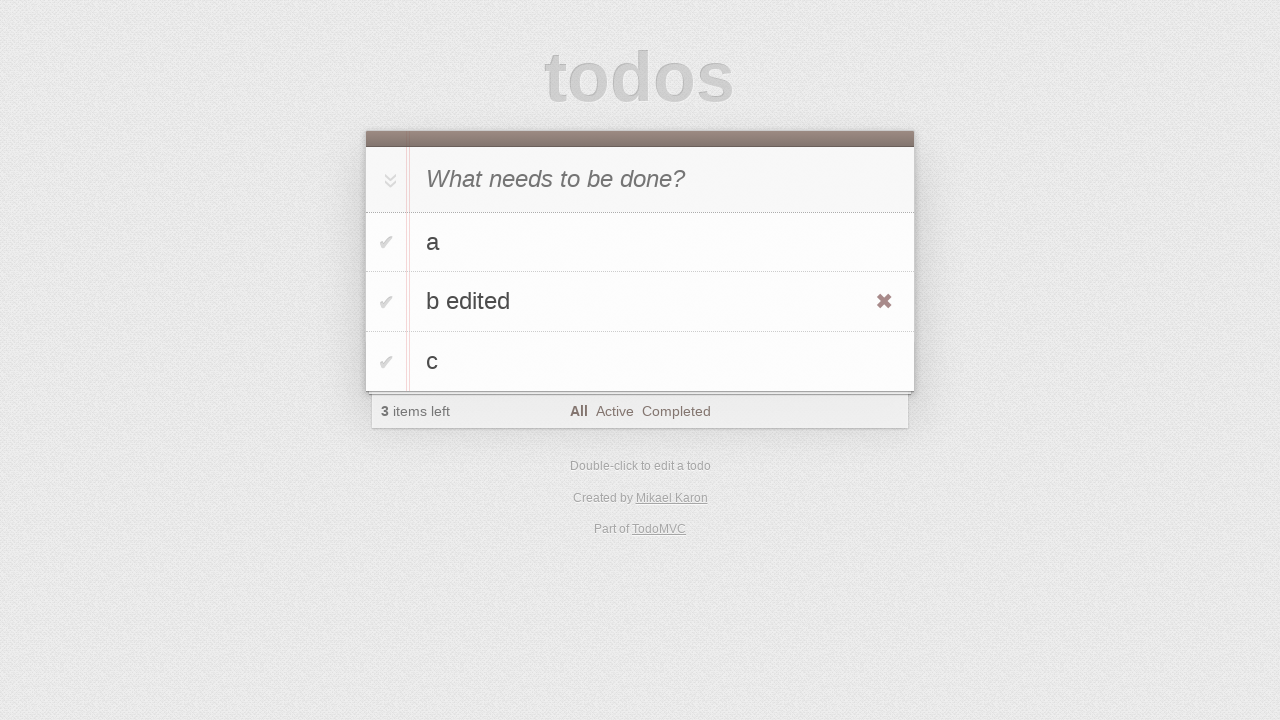

Toggled 'b edited' todo as completed at (386, 302) on #todo-list li >> internal:has-text="b edited"i >> .toggle
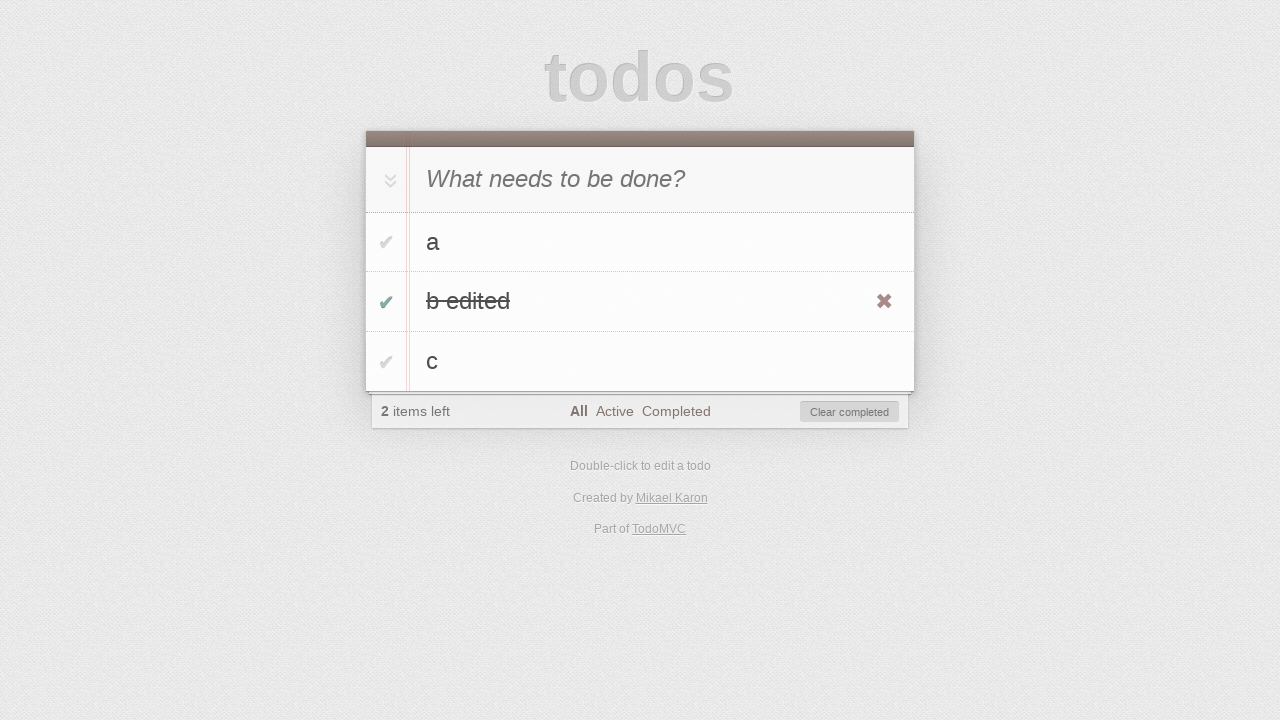

Clicked 'Clear completed' button to remove completed todos at (850, 412) on #clear-completed
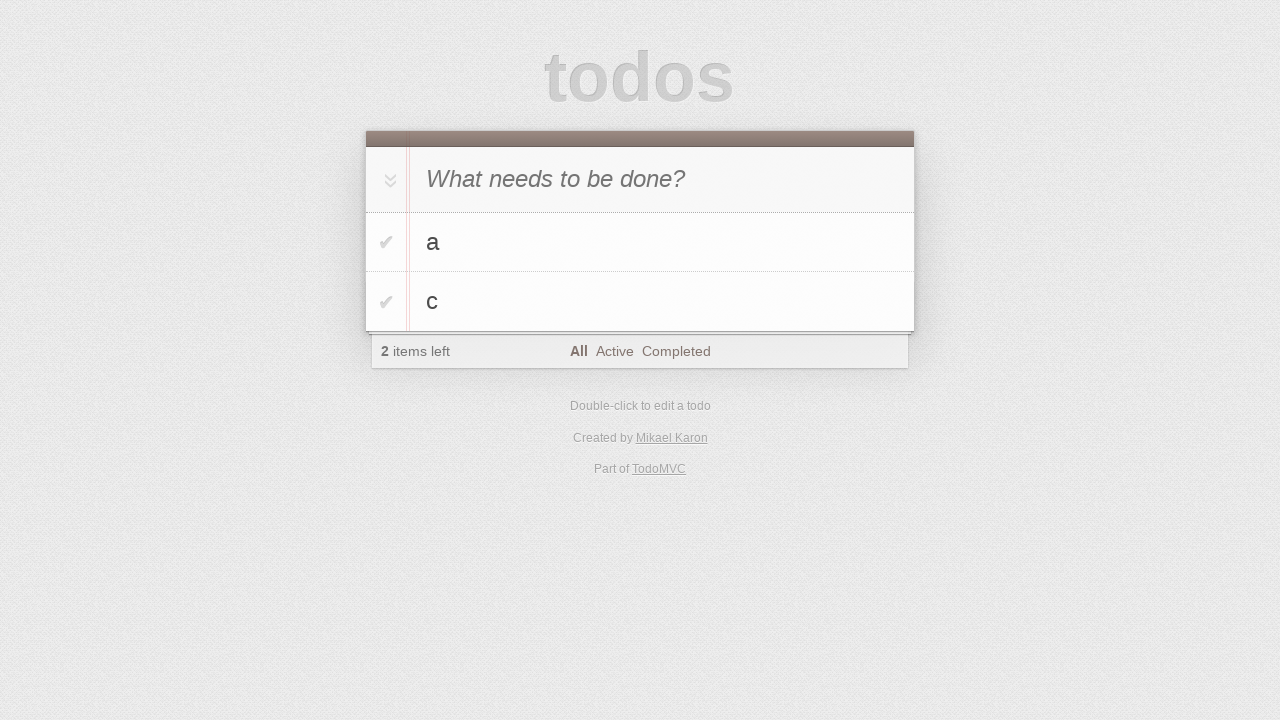

Verified that 2 todos remain after clearing completed items
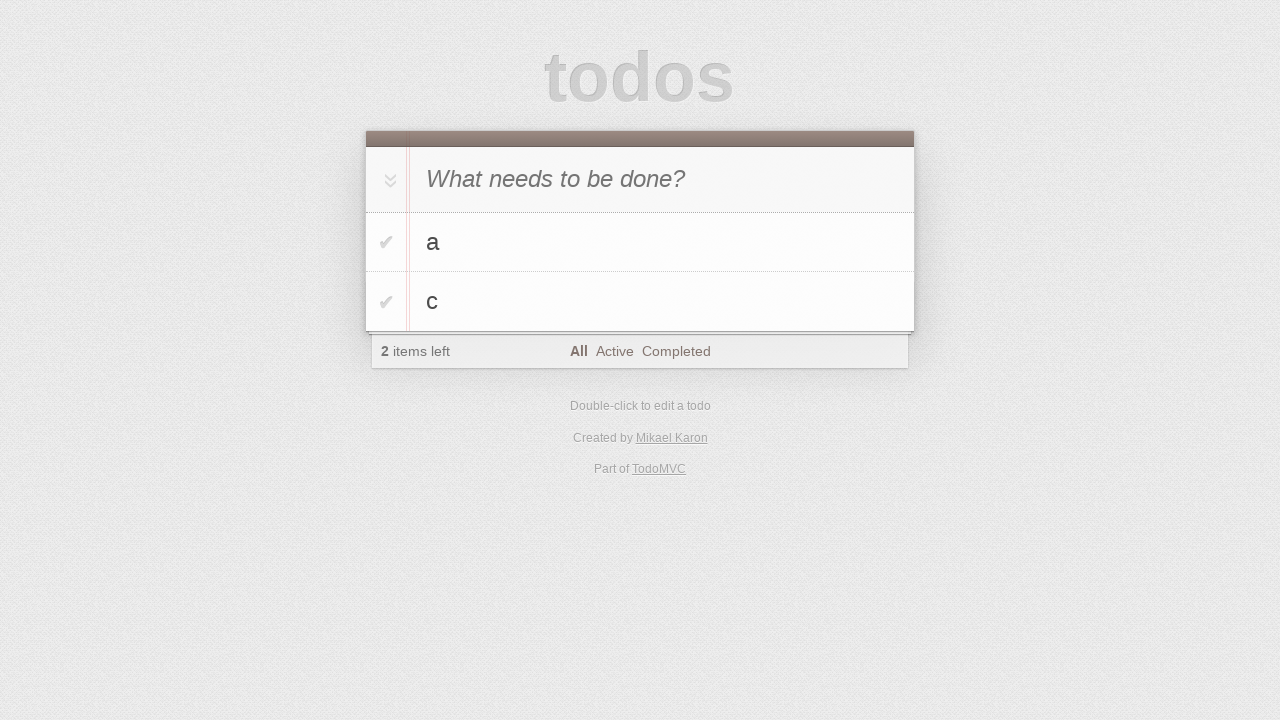

Double-clicked on todo 'c' to enter edit mode at (640, 302) on #todo-list li >> internal:has-text="c"i
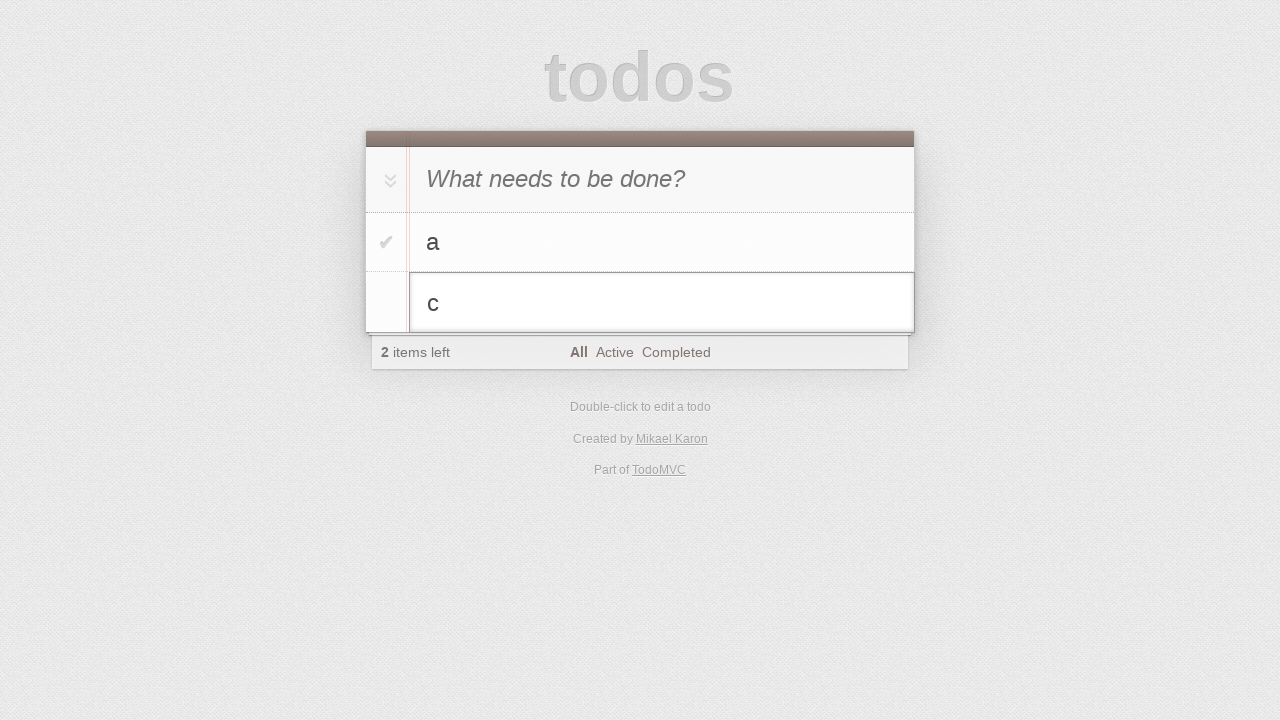

Typed ' to be canceled' in edit field
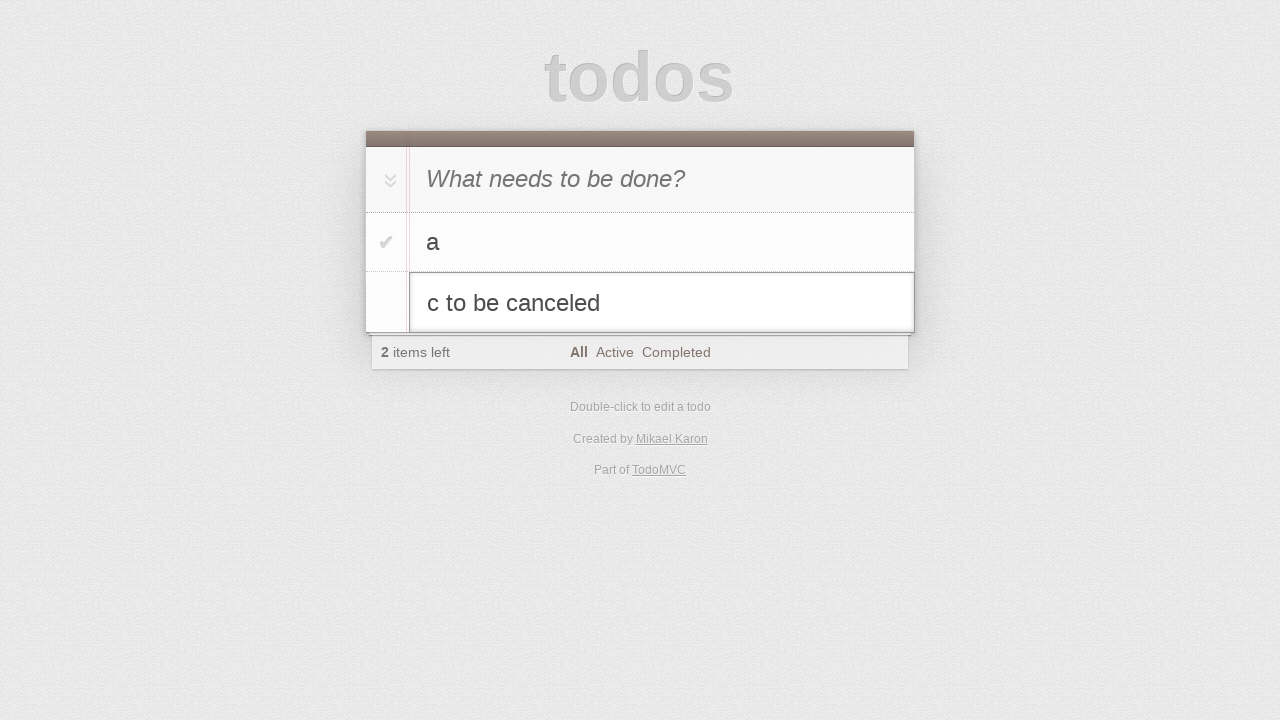

Pressed Escape to cancel edit on todo 'c' on #todo-list li.editing .edit
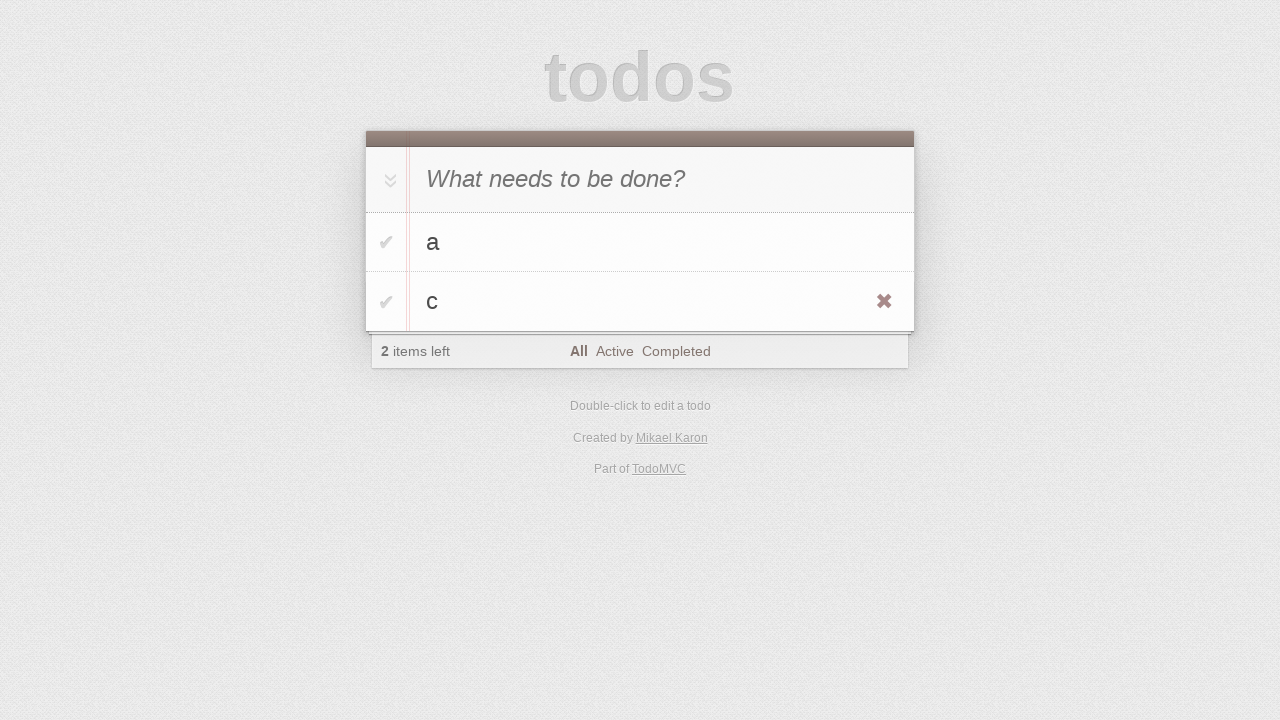

Hovered over todo 'c' to reveal delete button at (640, 302) on #todo-list li >> internal:has-text="c"i
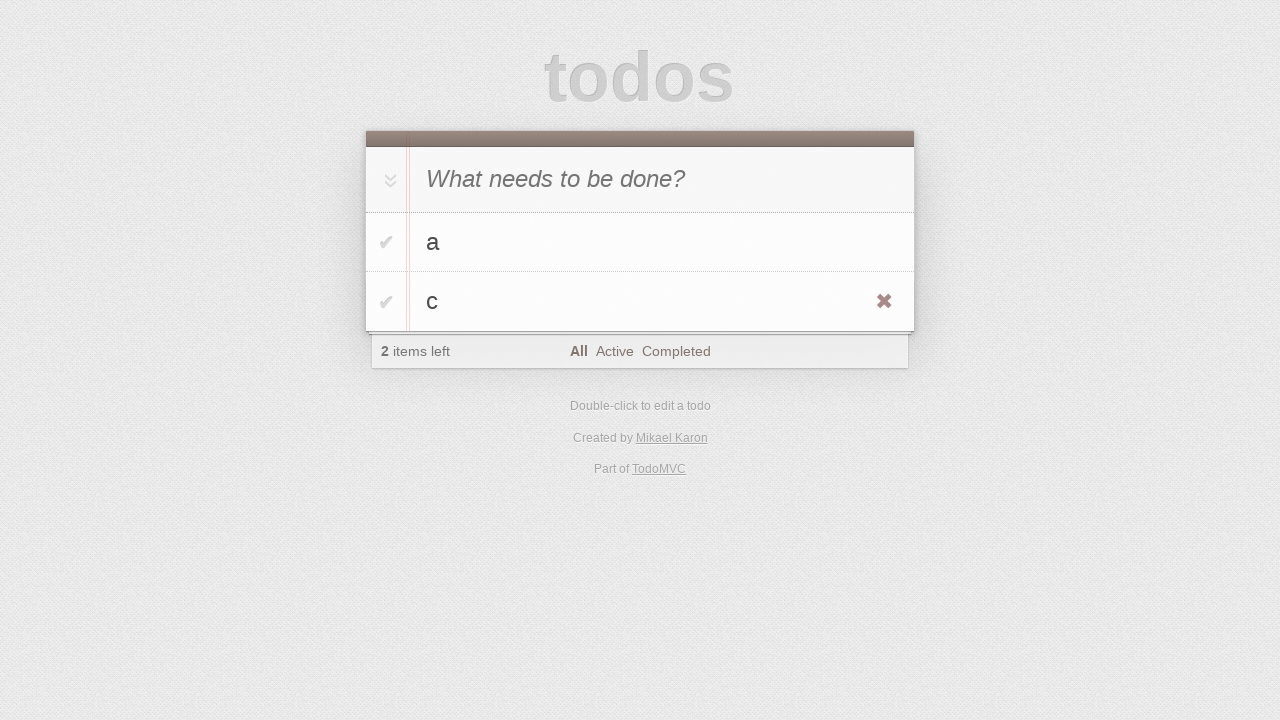

Clicked destroy button to delete todo 'c' at (884, 302) on #todo-list li >> internal:has-text="c"i >> .destroy
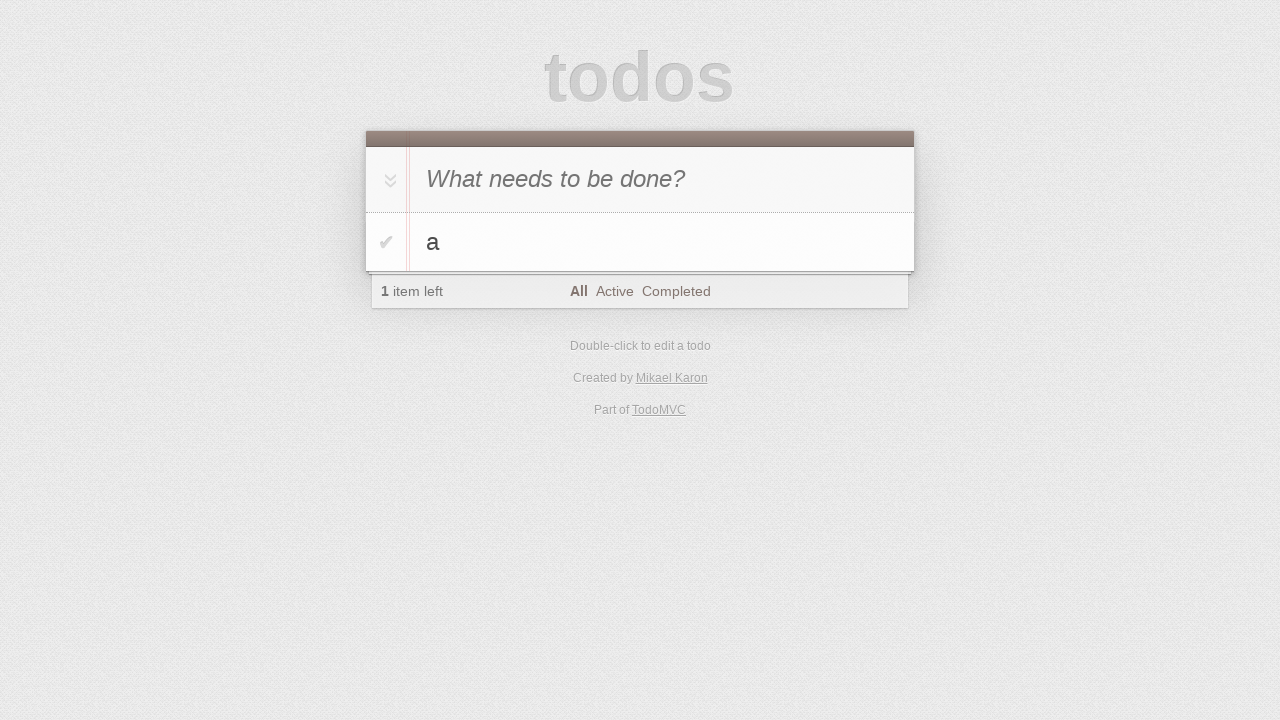

Verified that only 1 todo 'a' remains after deletion
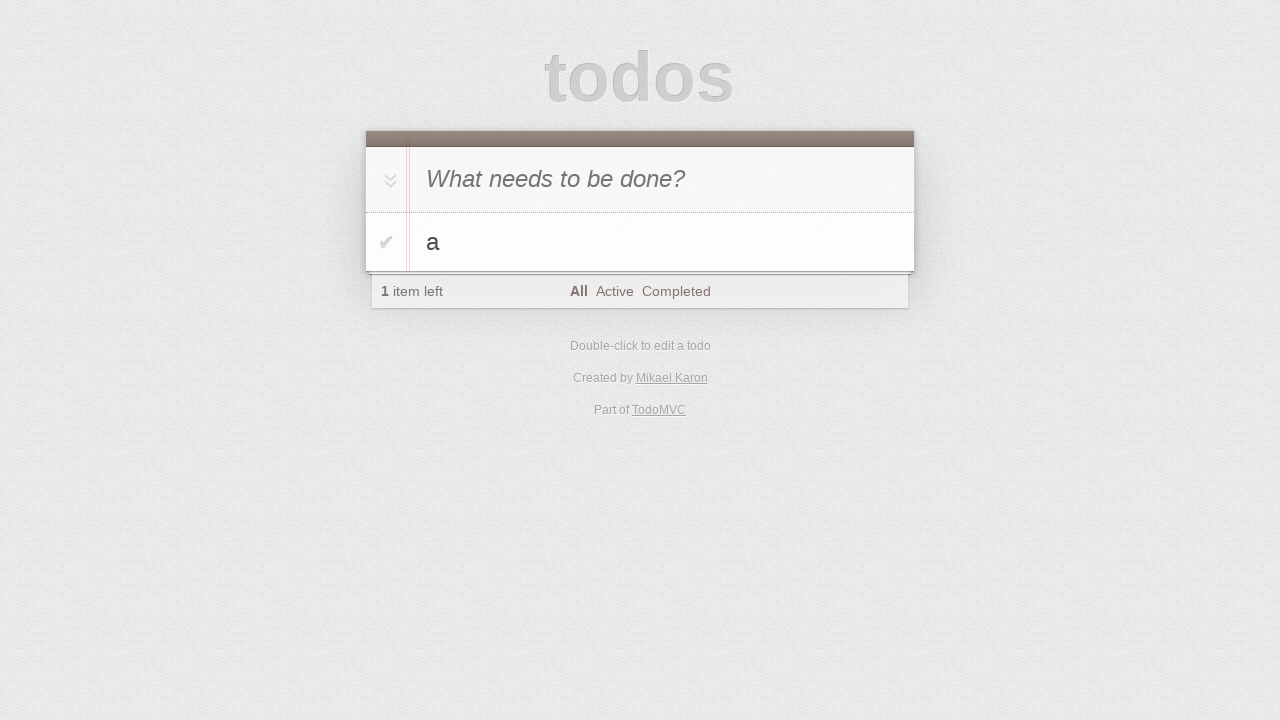

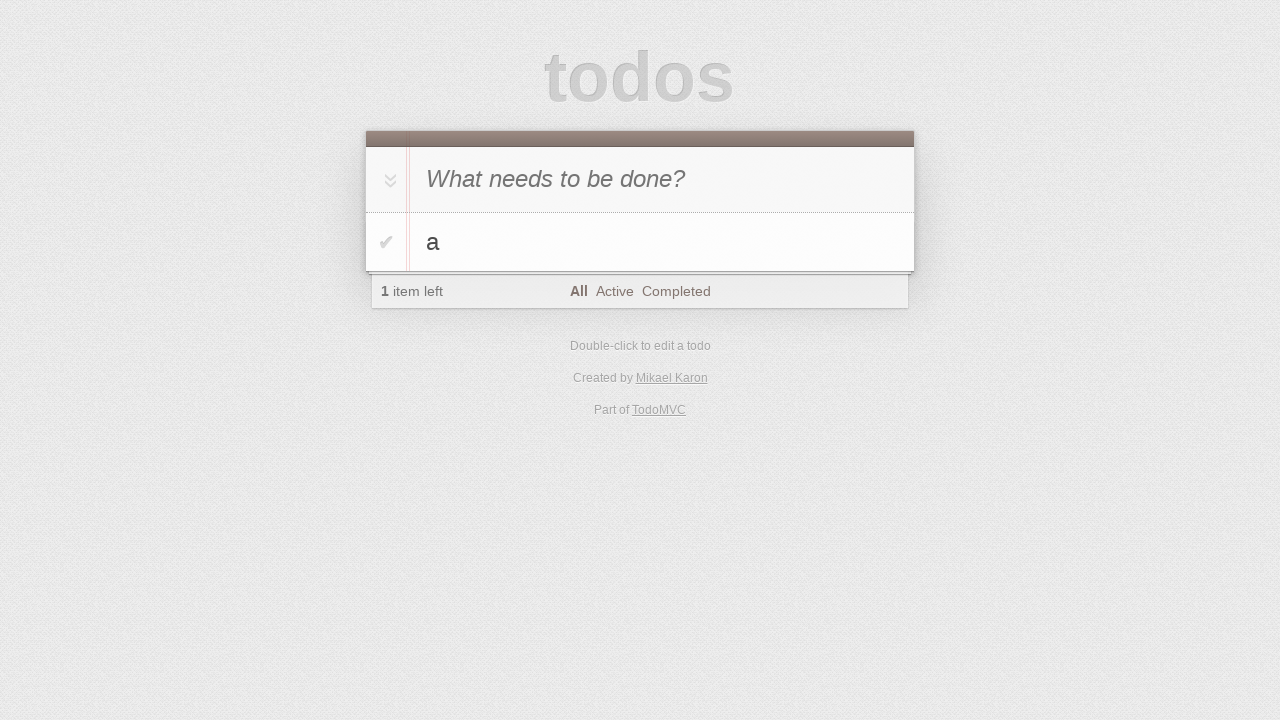